Tests filtering to display only active (incomplete) items using the Active filter.

Starting URL: https://demo.playwright.dev/todomvc

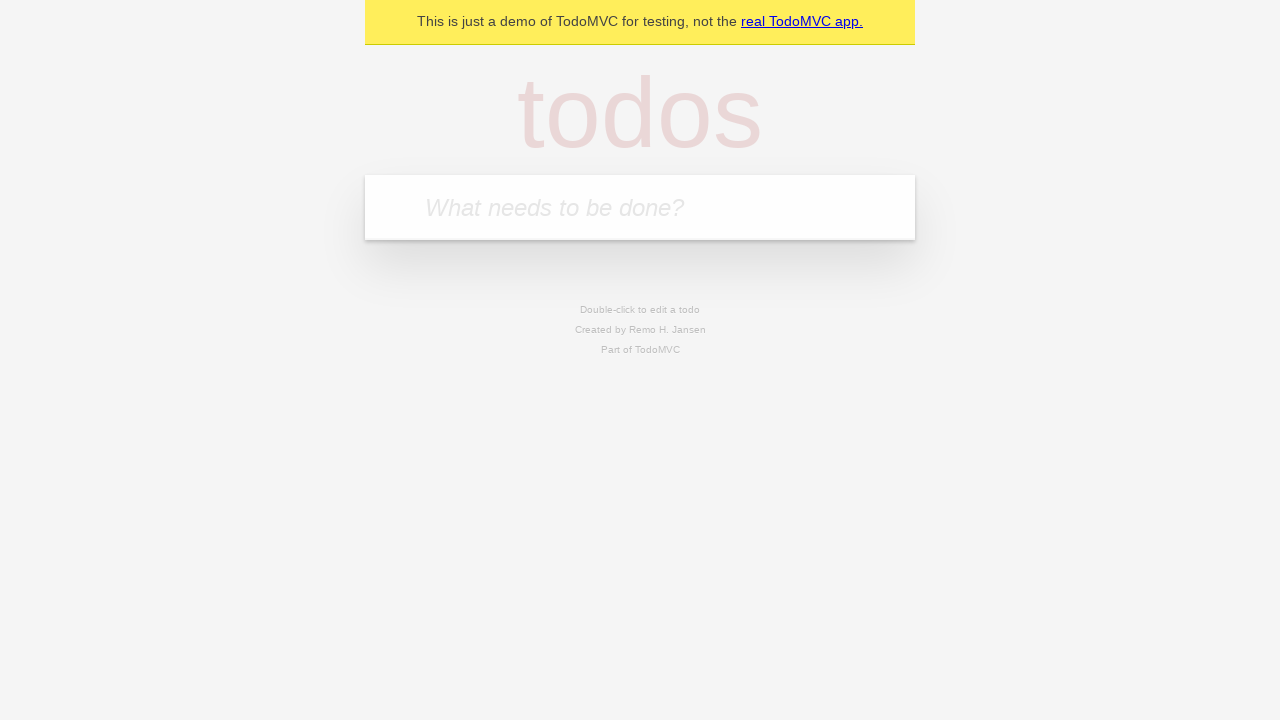

Filled new todo input with 'buy some cheese' on .new-todo
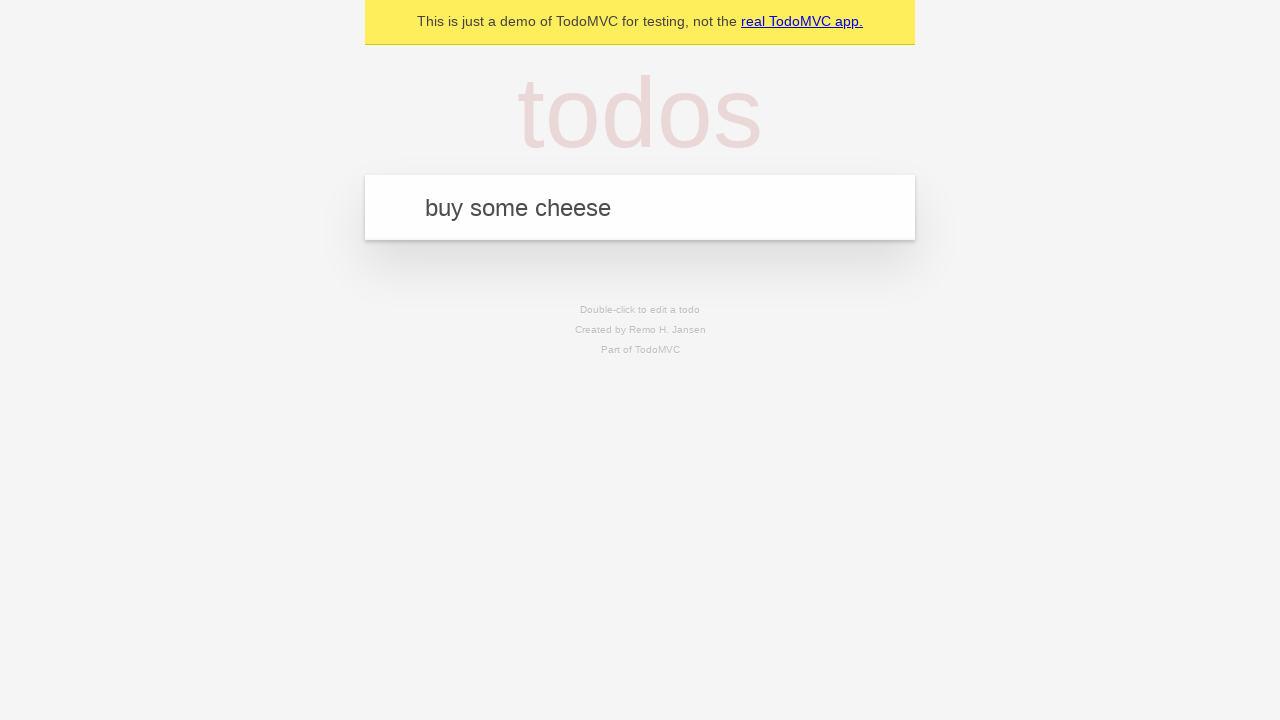

Pressed Enter to create first todo on .new-todo
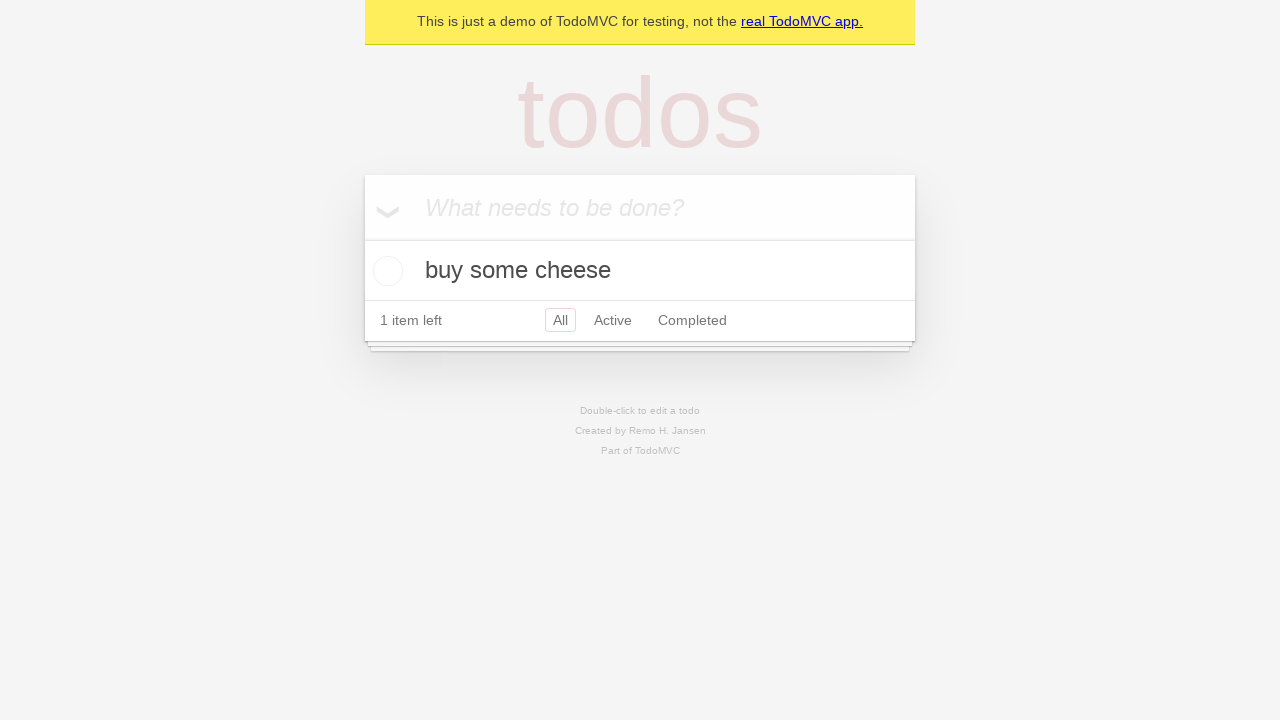

Filled new todo input with 'feed the cat' on .new-todo
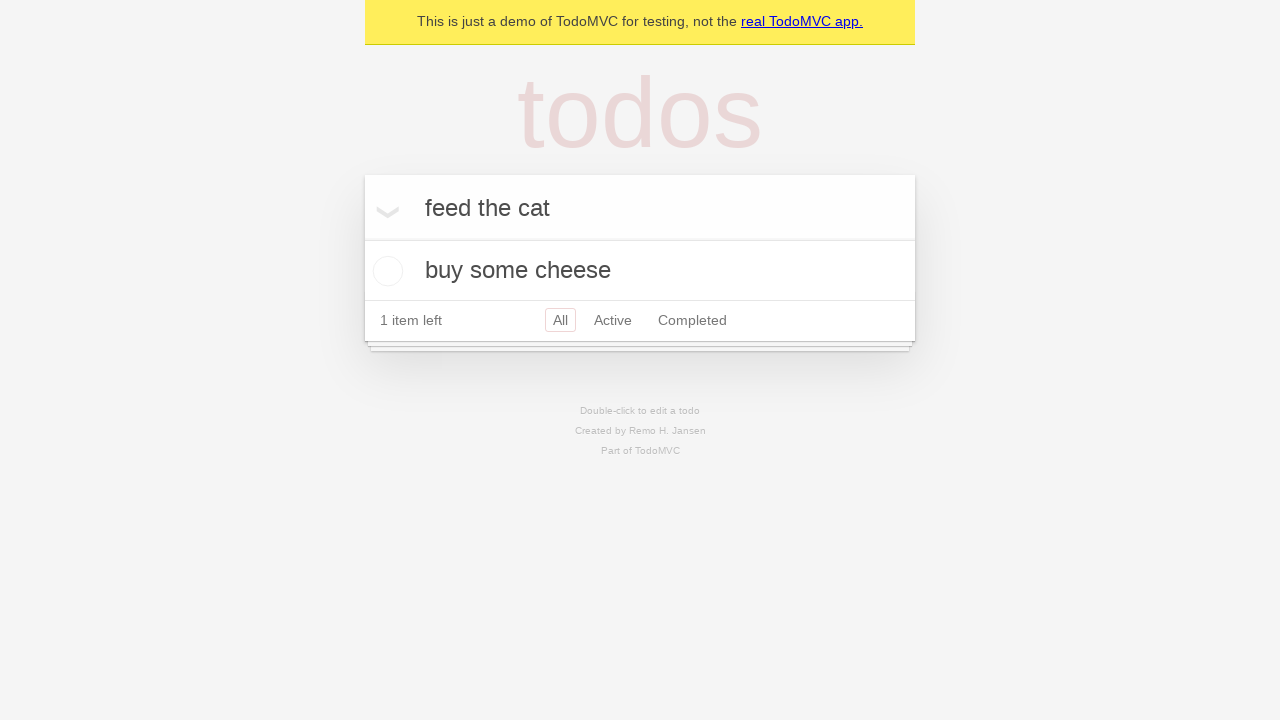

Pressed Enter to create second todo on .new-todo
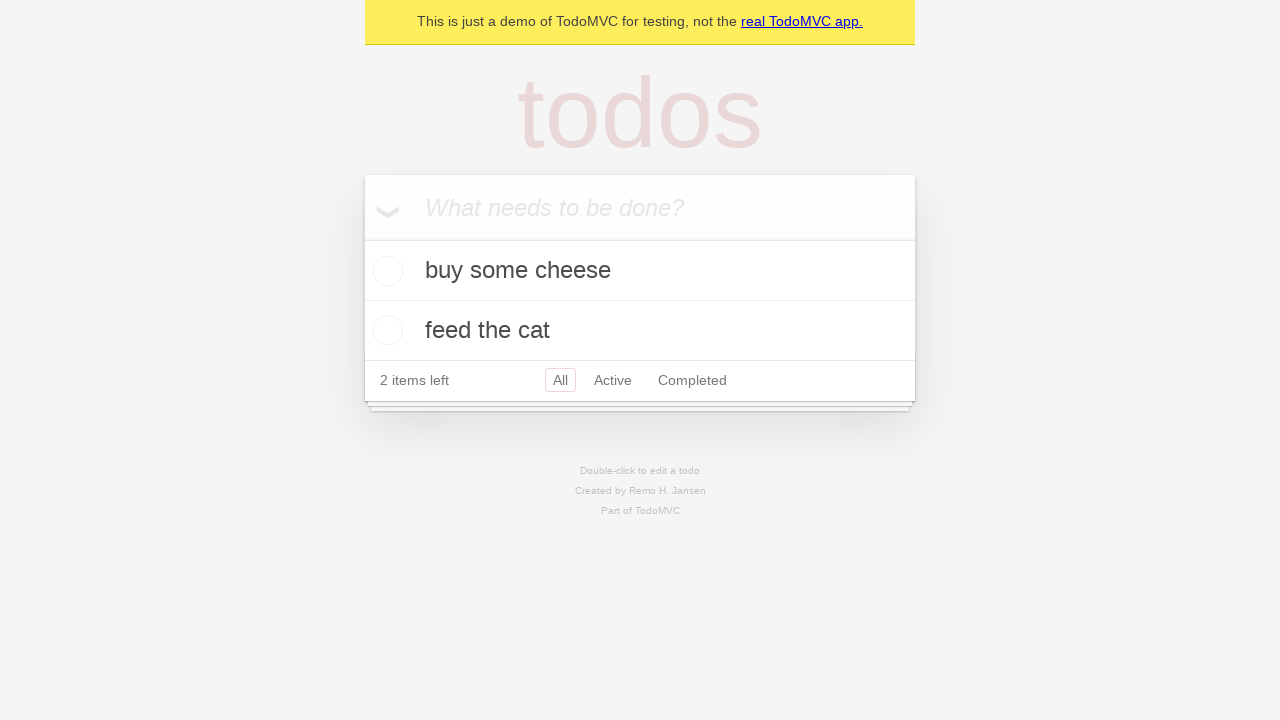

Filled new todo input with 'book a doctors appointment' on .new-todo
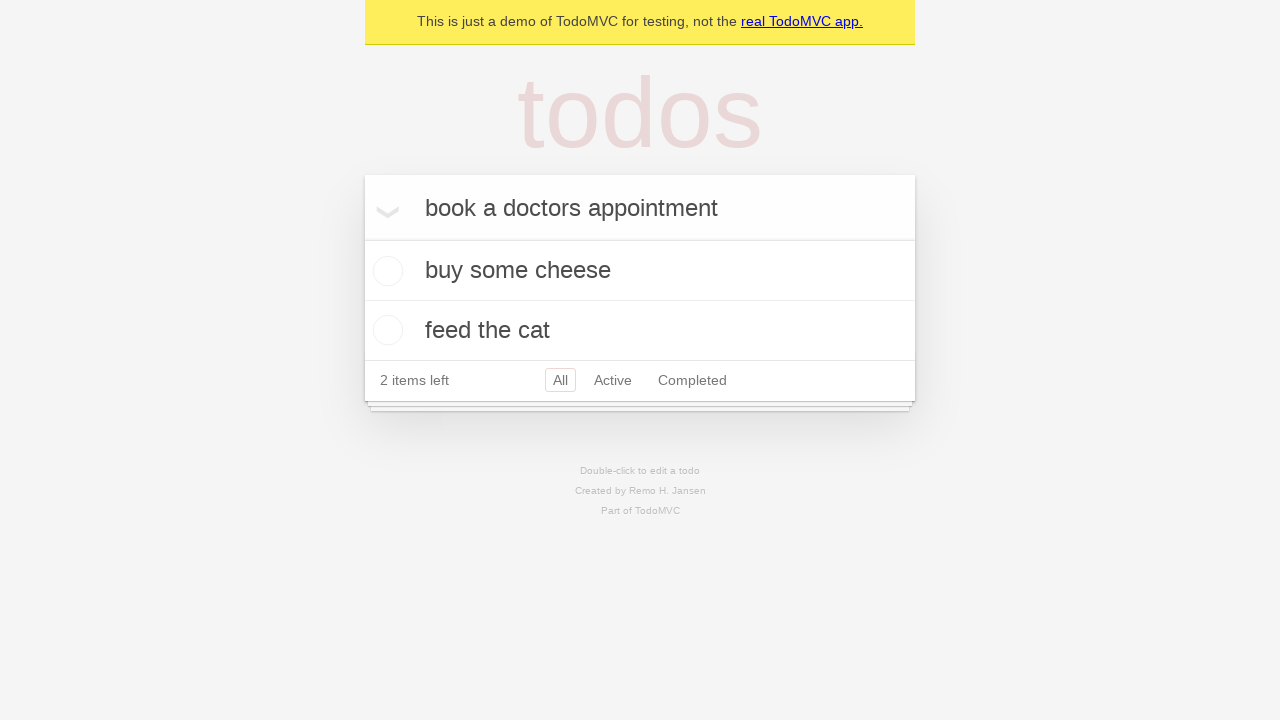

Pressed Enter to create third todo on .new-todo
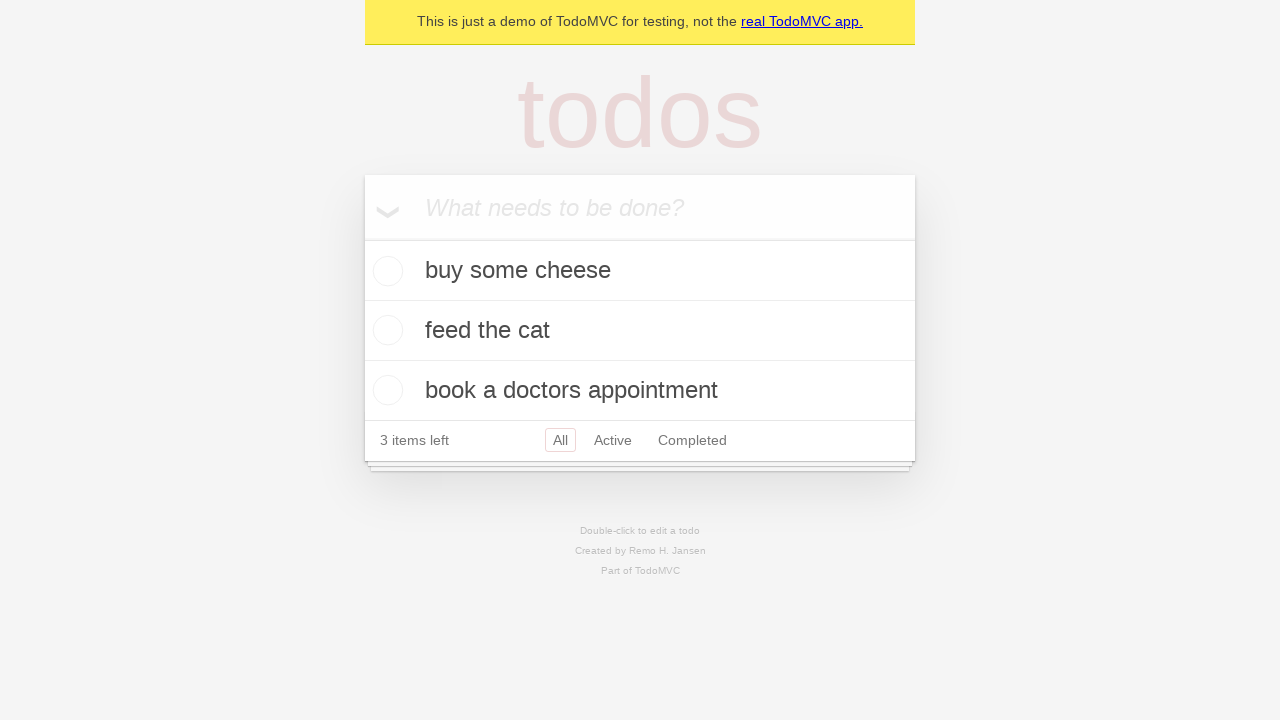

Checked the second todo item as complete at (385, 330) on .todo-list li .toggle >> nth=1
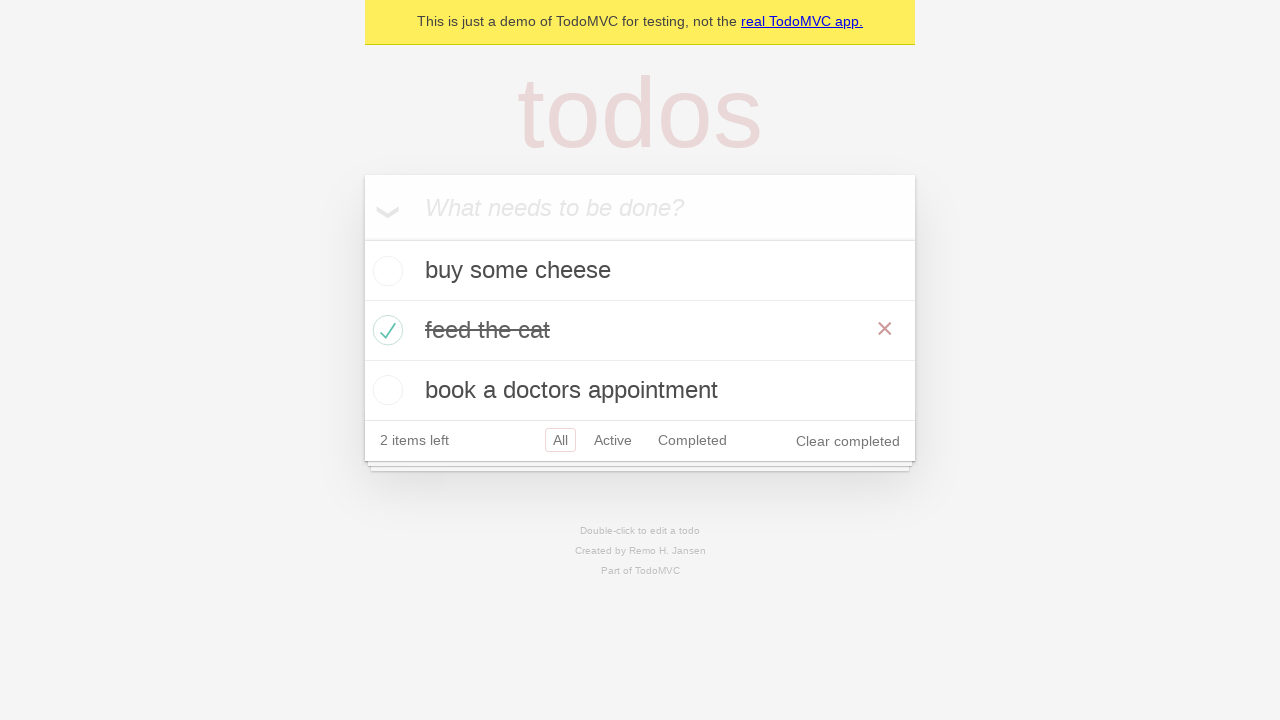

Clicked Active filter to display only incomplete items at (613, 440) on .filters >> text=Active
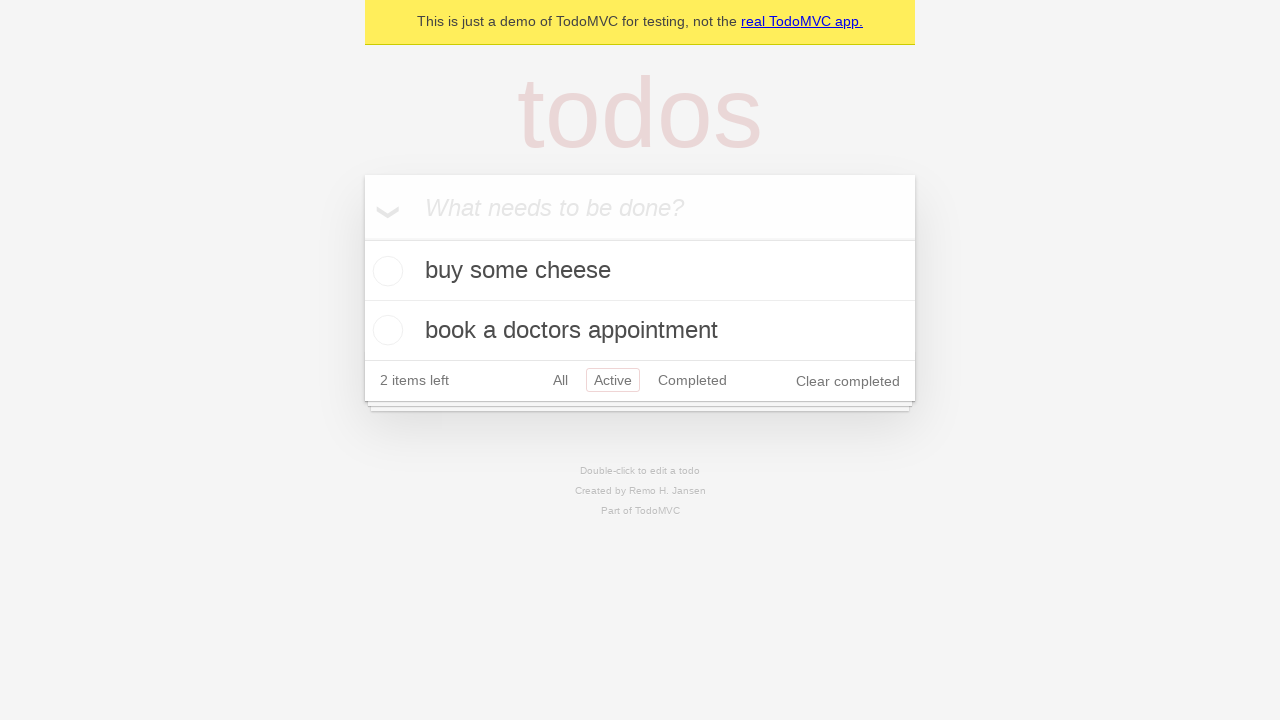

Waited for filtered todo list to load
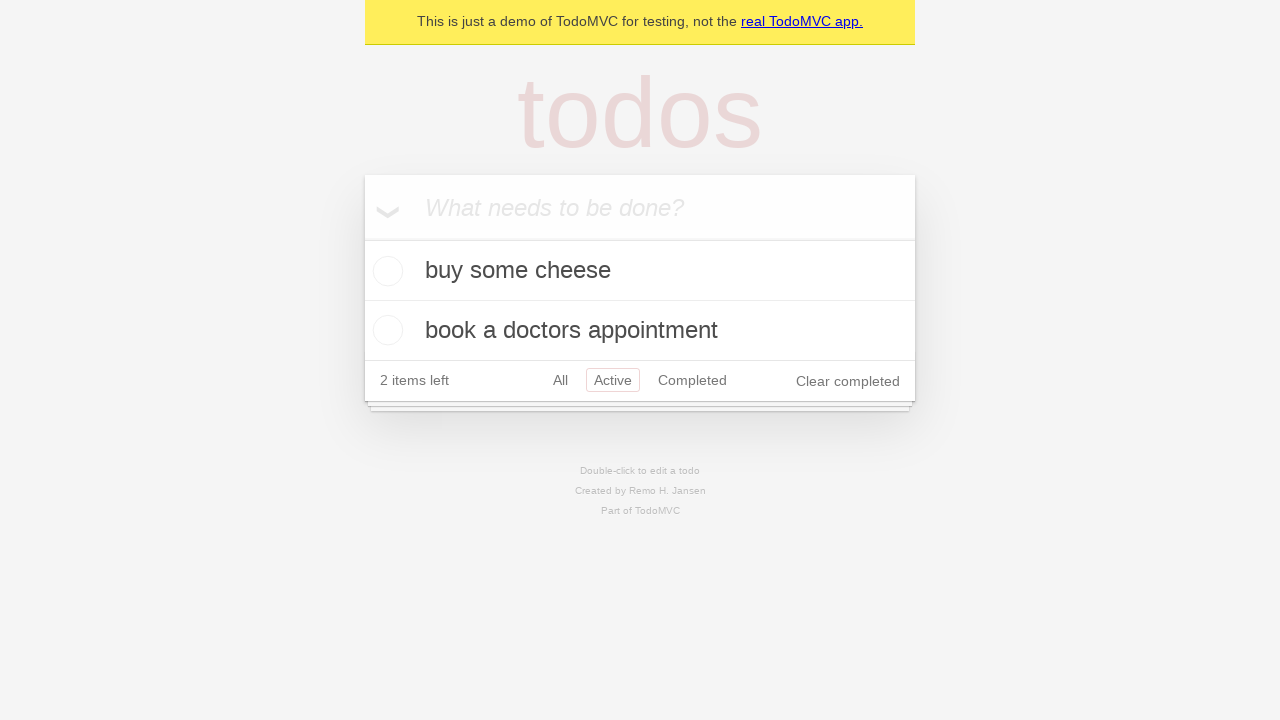

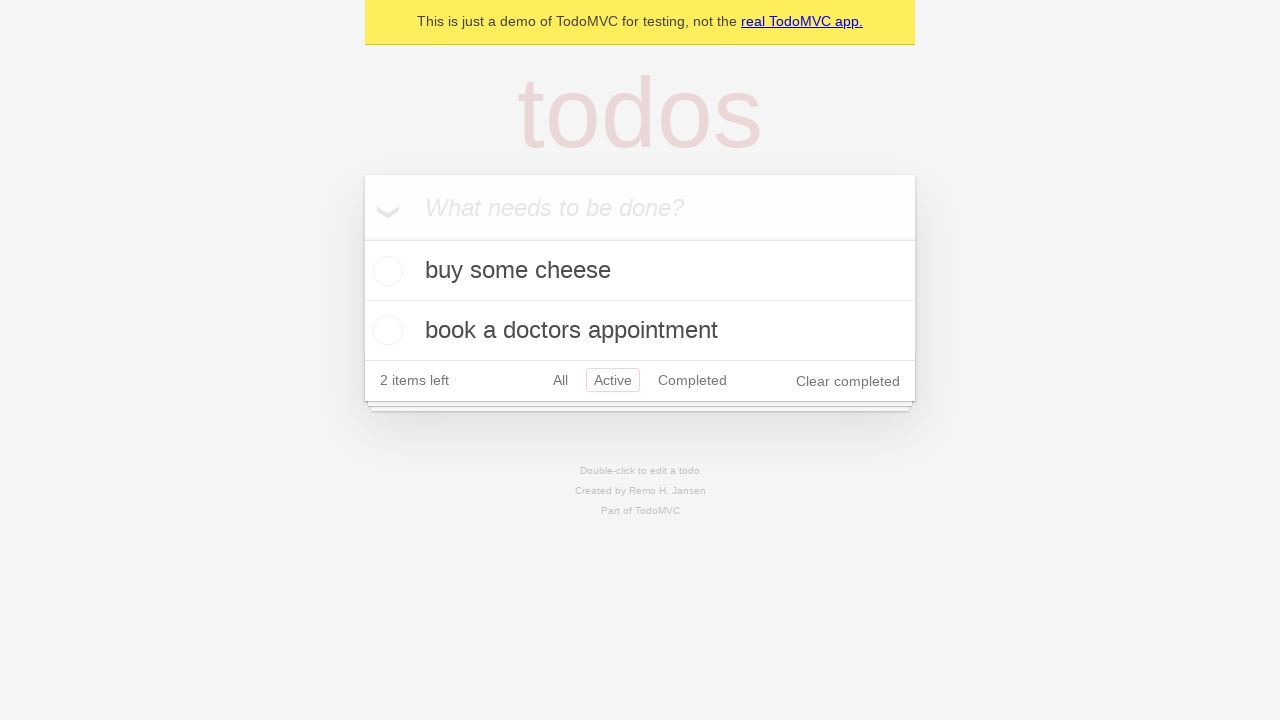